Tests the confirm alert by clicking the confirm button and accepting (OK) the alert, then verifies the OK result text.

Starting URL: https://demoqa.com/alerts

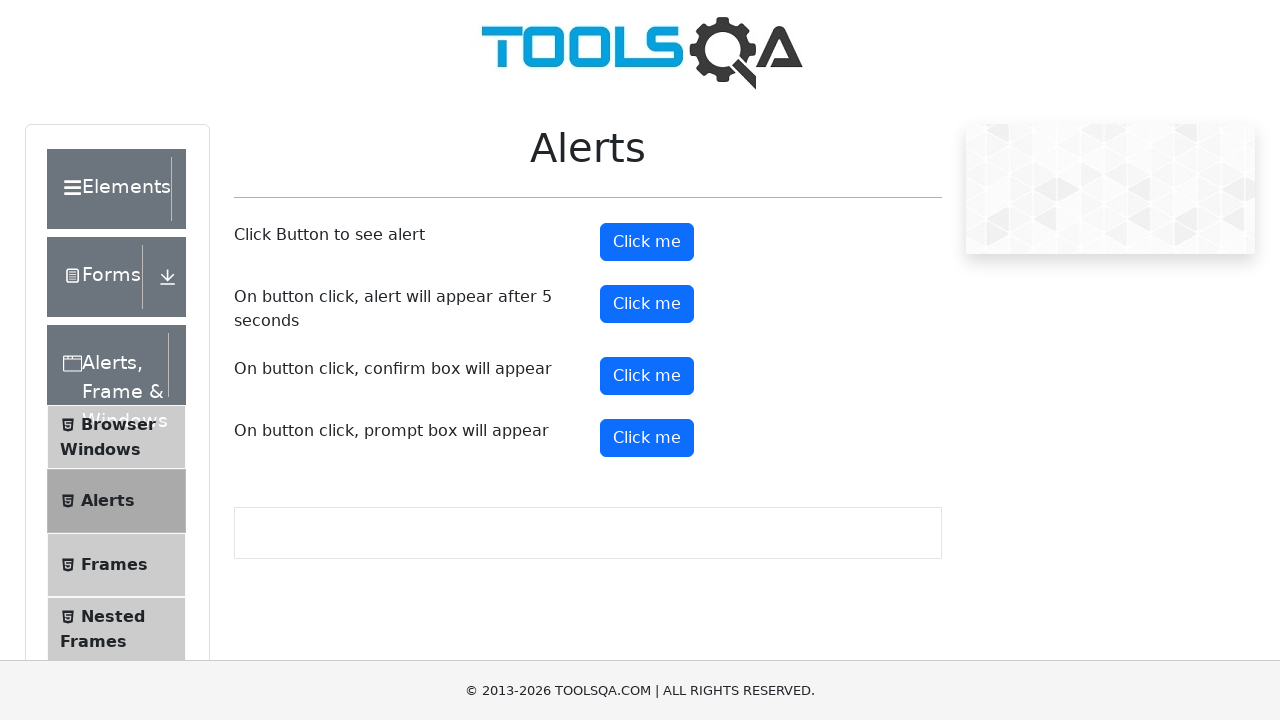

Set up dialog handler to accept confirm alert
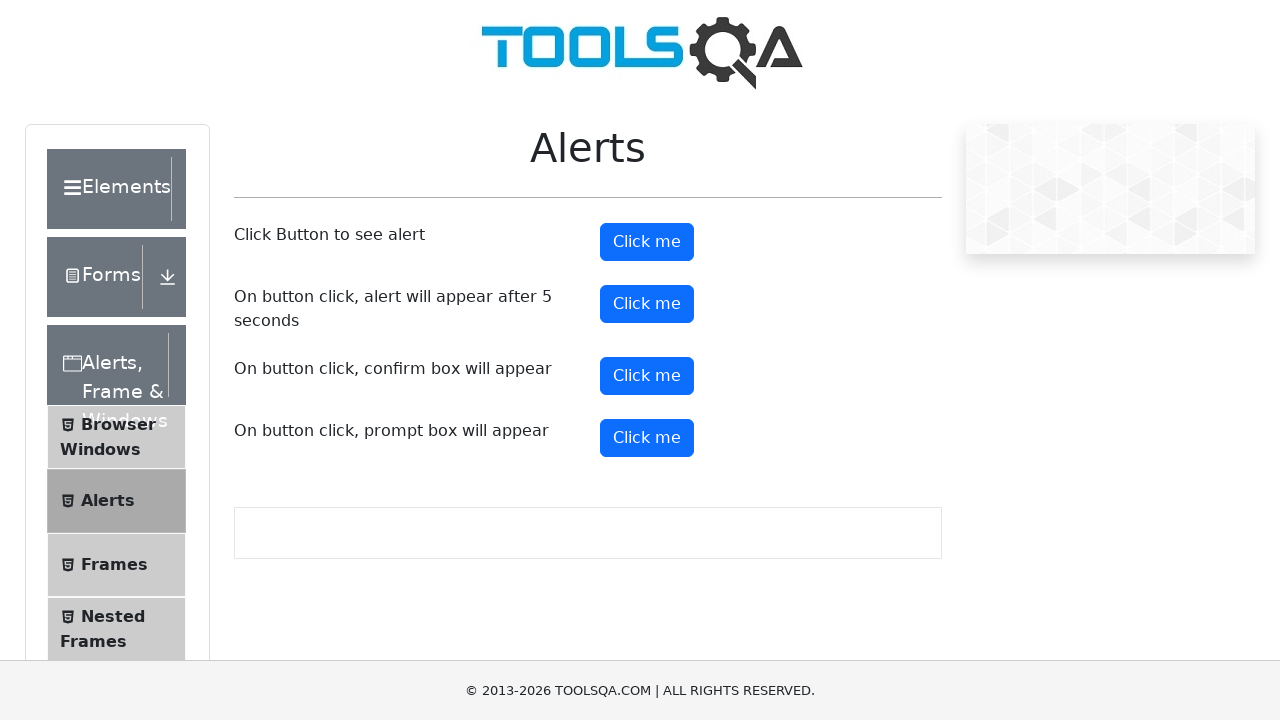

Clicked the confirm button to trigger alert at (647, 376) on #confirmButton
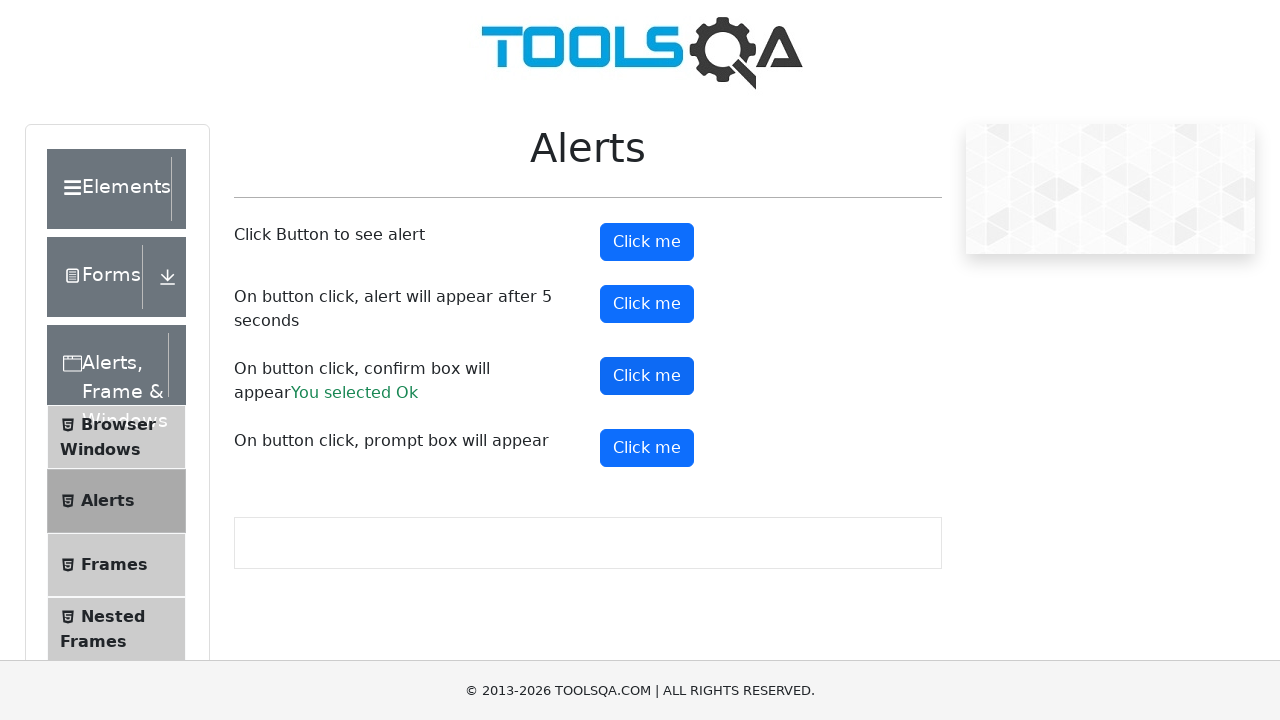

Confirm result text element loaded
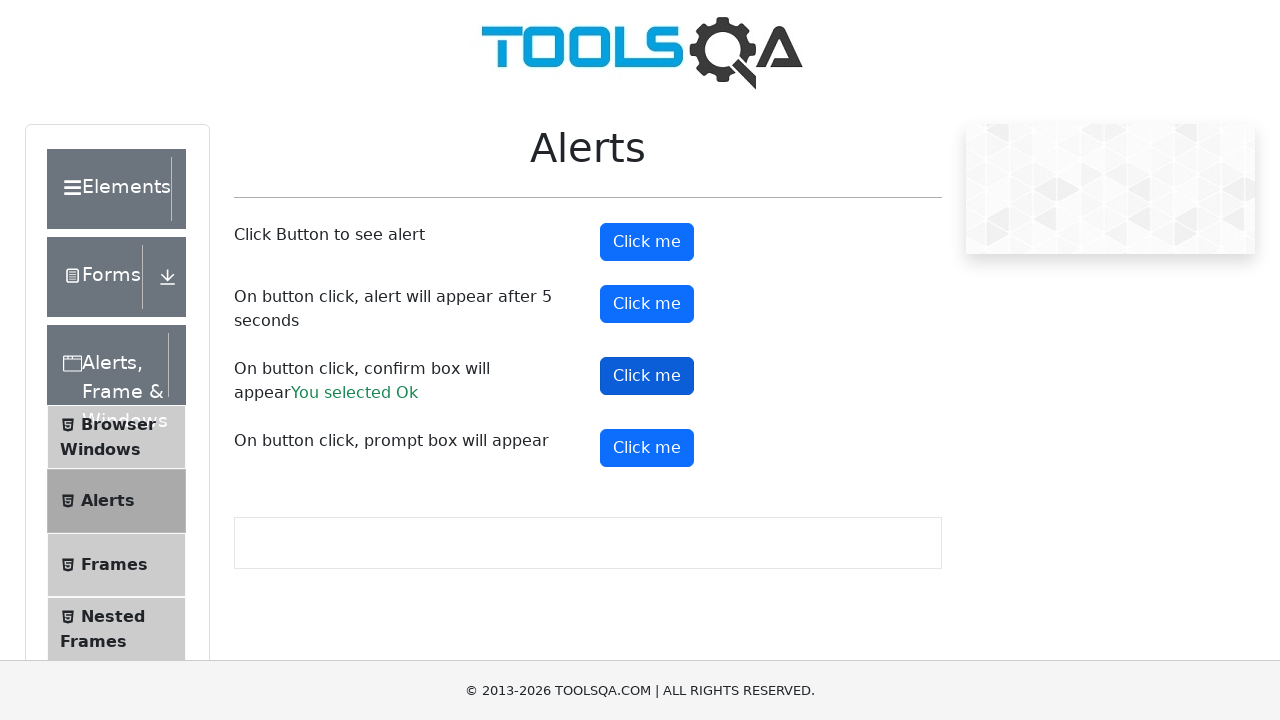

Retrieved confirm result text content
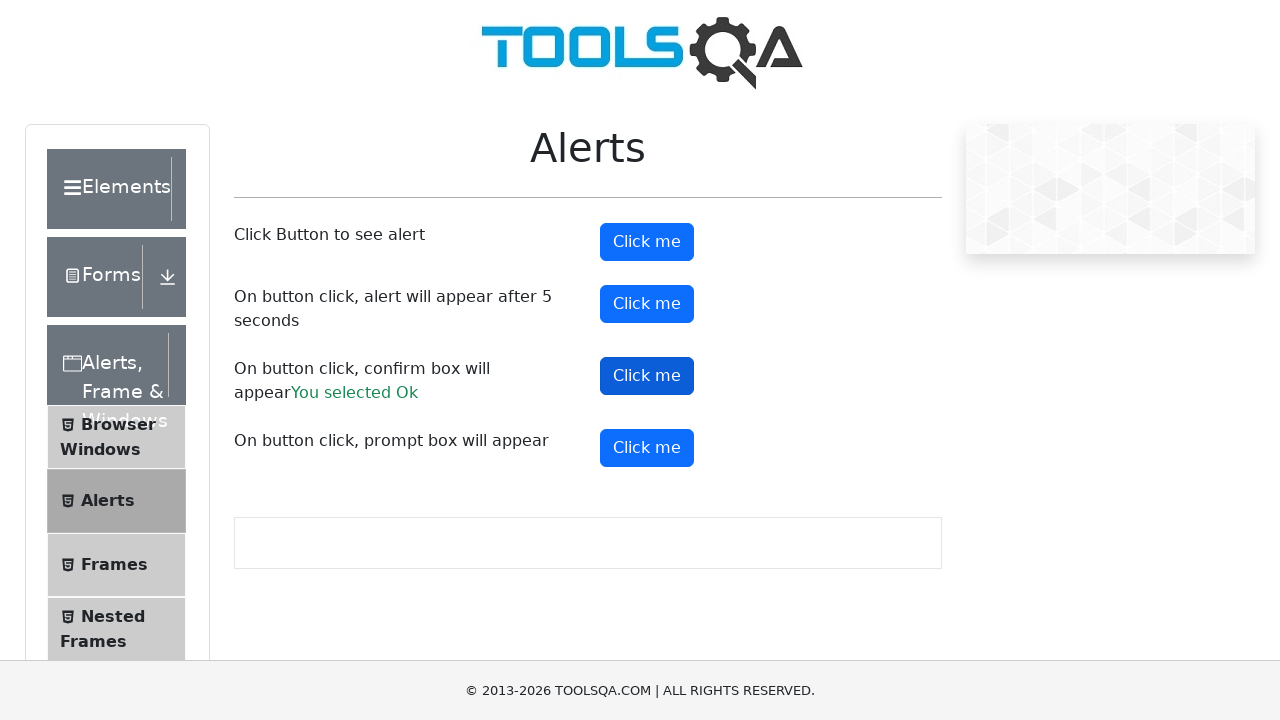

Verified 'Ok' text is present in confirm result
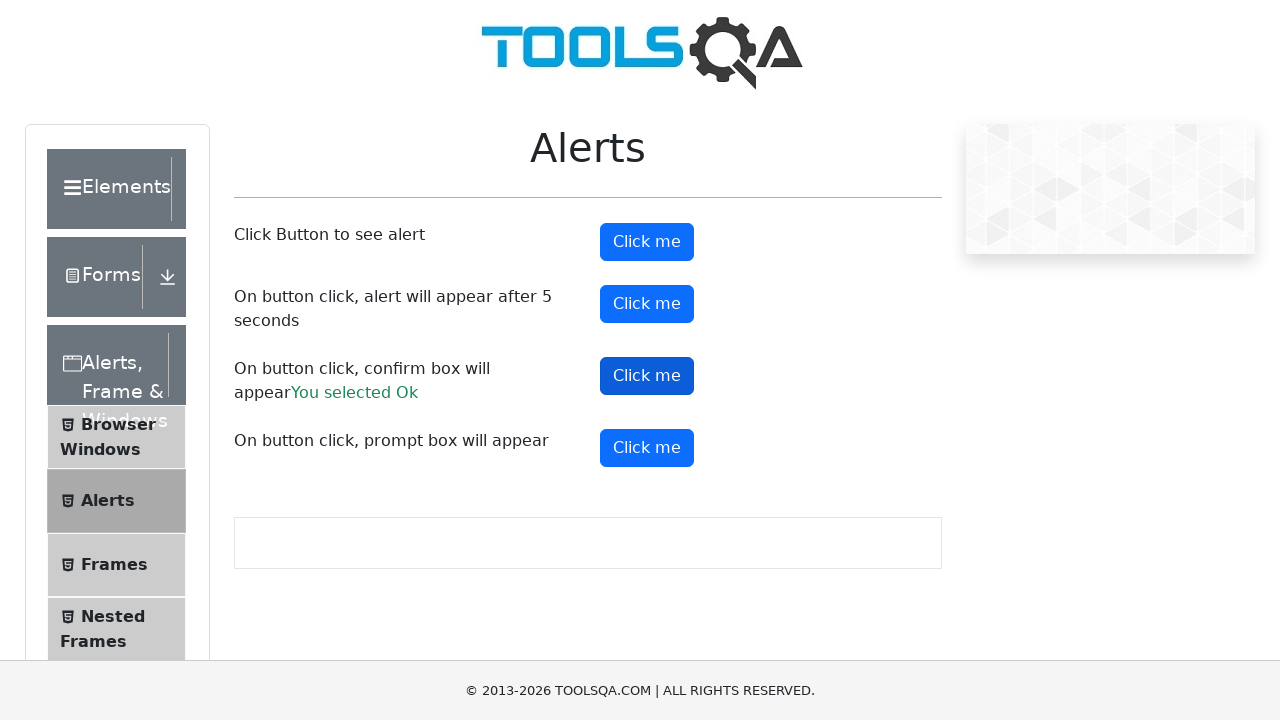

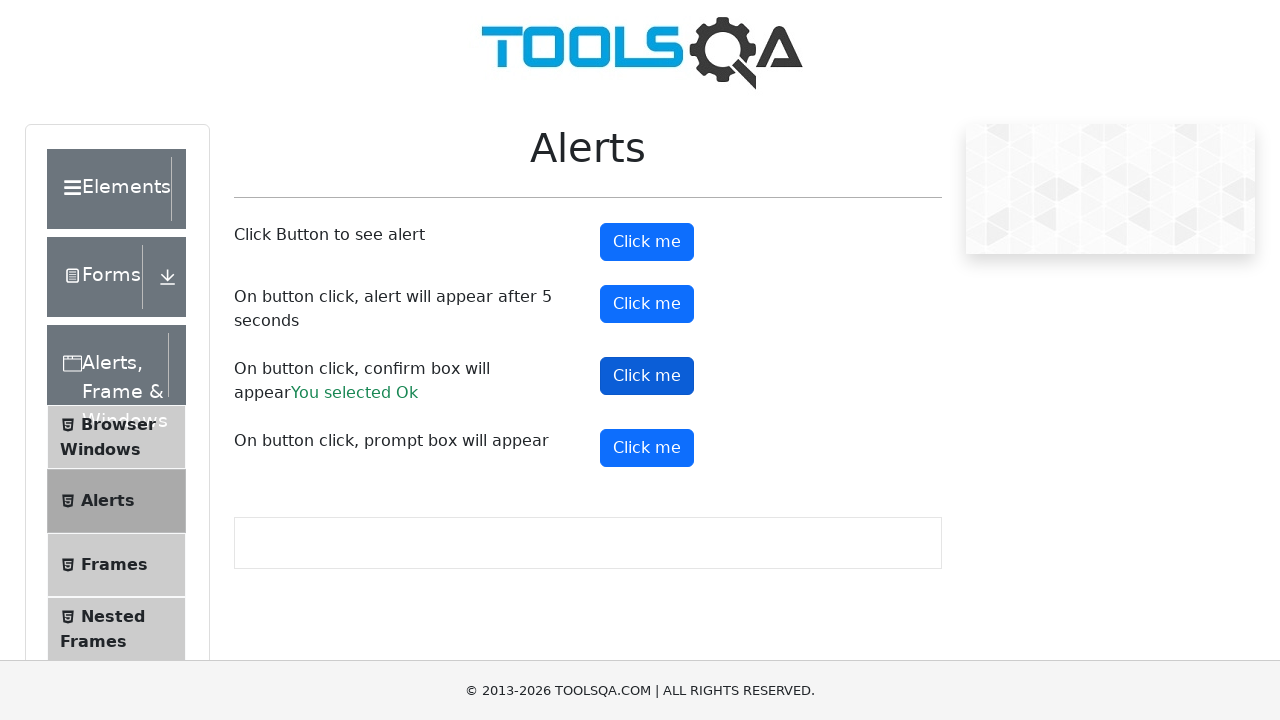